Tests handling of three types of JavaScript alerts: a simple alert with OK button, a confirmation alert with OK/Cancel buttons, and a prompt alert that accepts text input.

Starting URL: https://the-internet.herokuapp.com/javascript_alerts

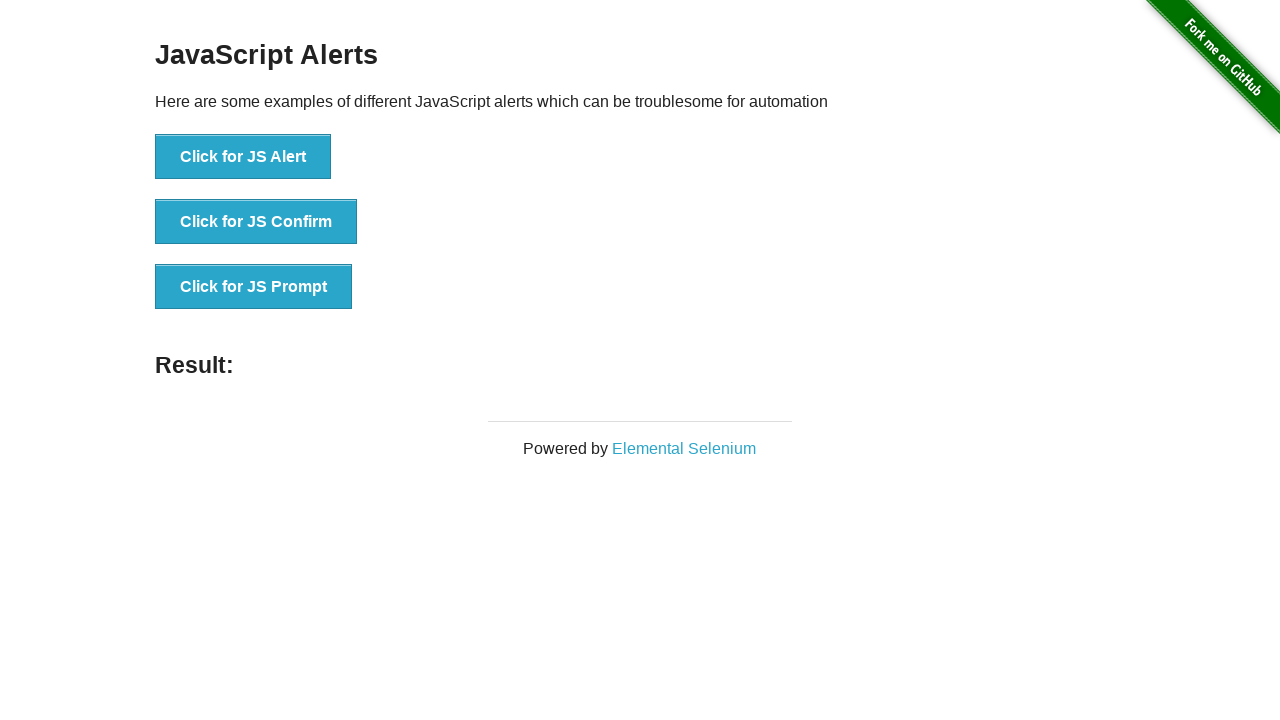

Clicked button to trigger normal JS alert at (243, 157) on xpath=//button[text()='Click for JS Alert']
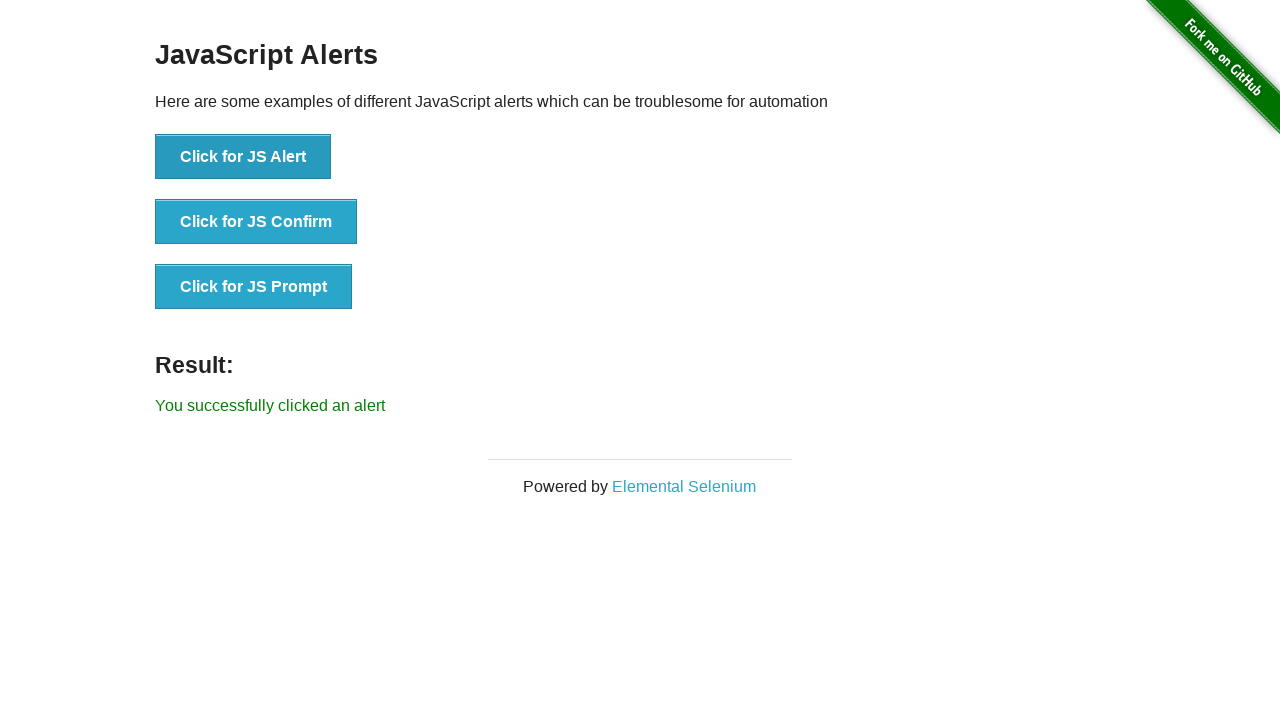

Clicked JS Alert button and accepted the alert at (243, 157) on xpath=//button[text()='Click for JS Alert']
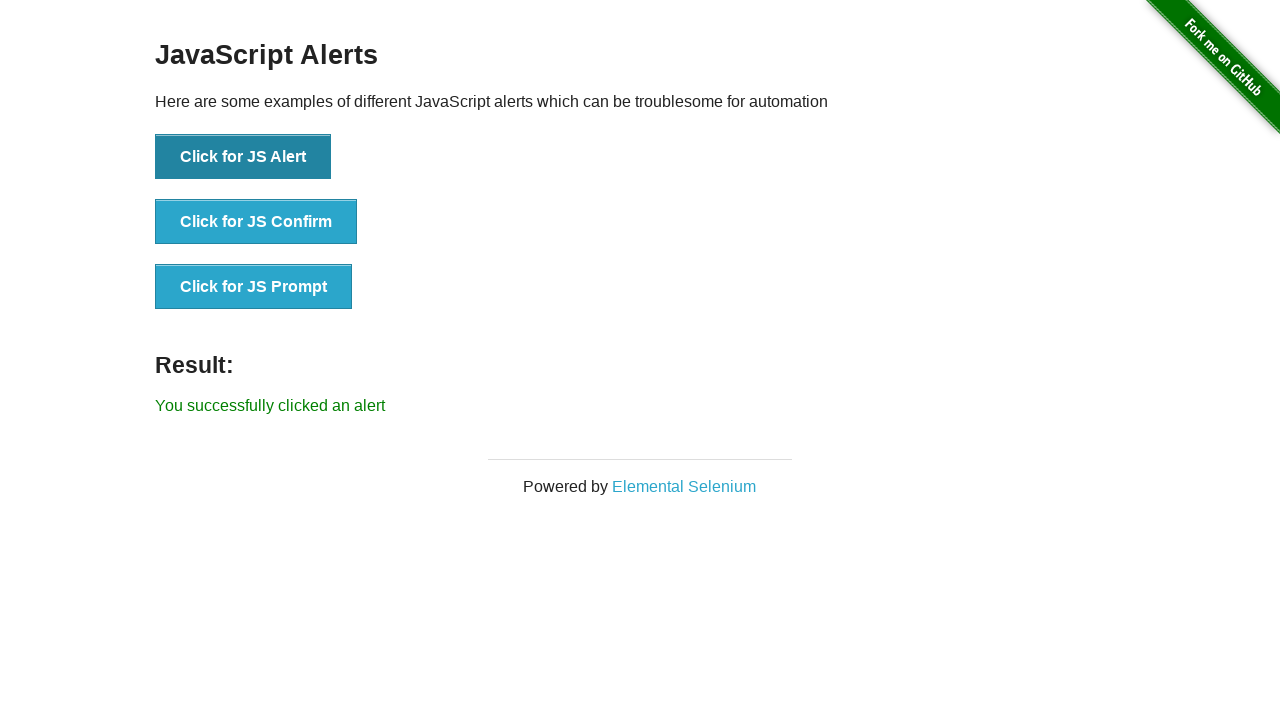

Waited 1000ms after accepting alert
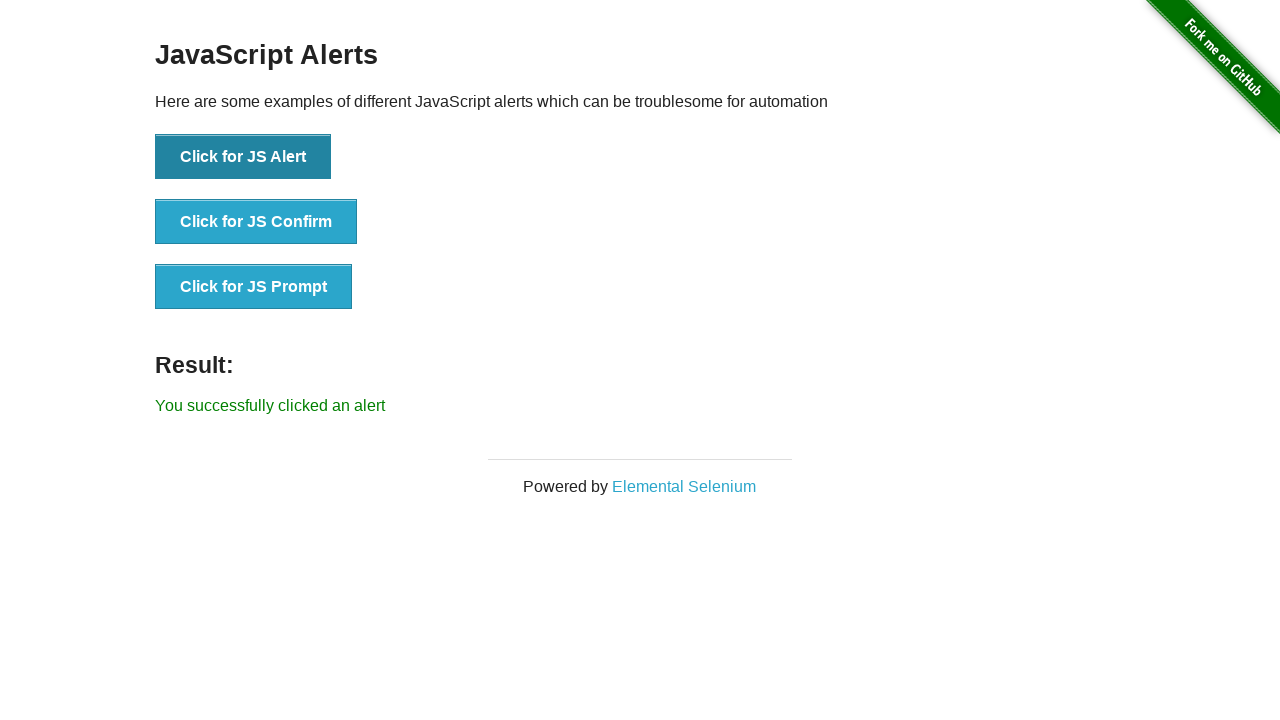

Clicked JS Confirm button and dismissed the confirmation alert at (256, 222) on xpath=//button[text()='Click for JS Confirm']
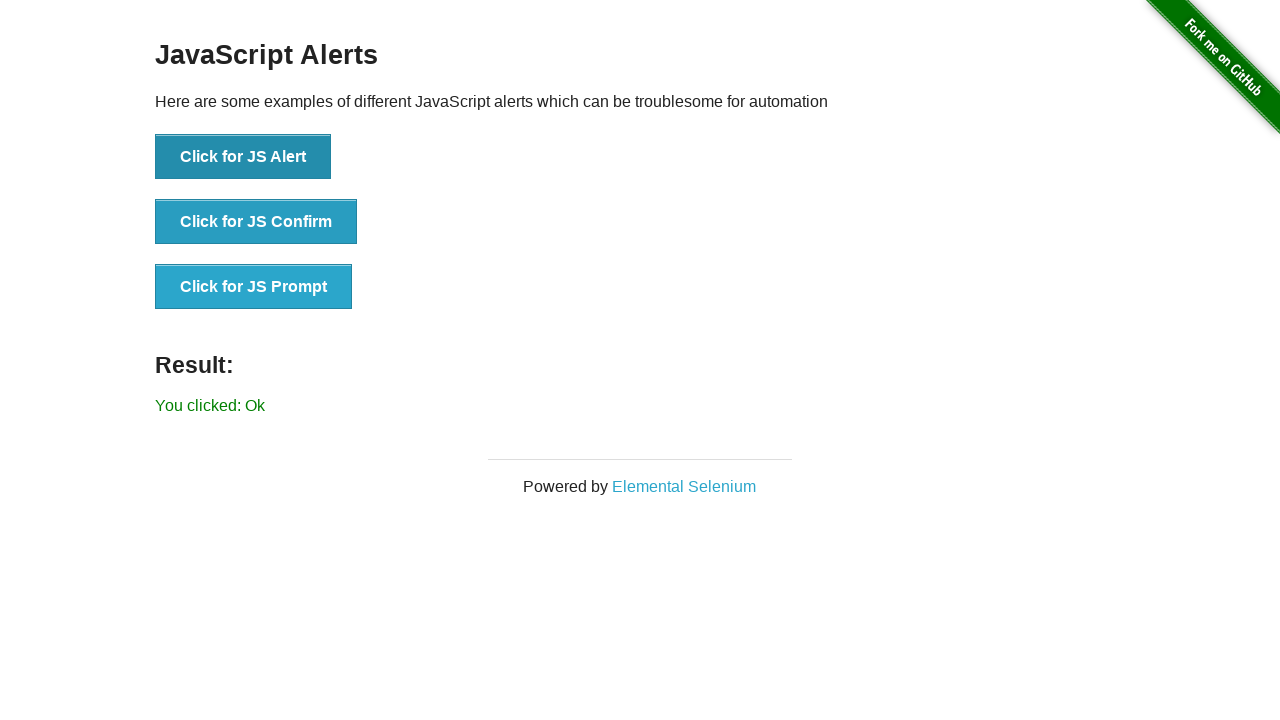

Waited 1000ms after dismissing confirmation alert
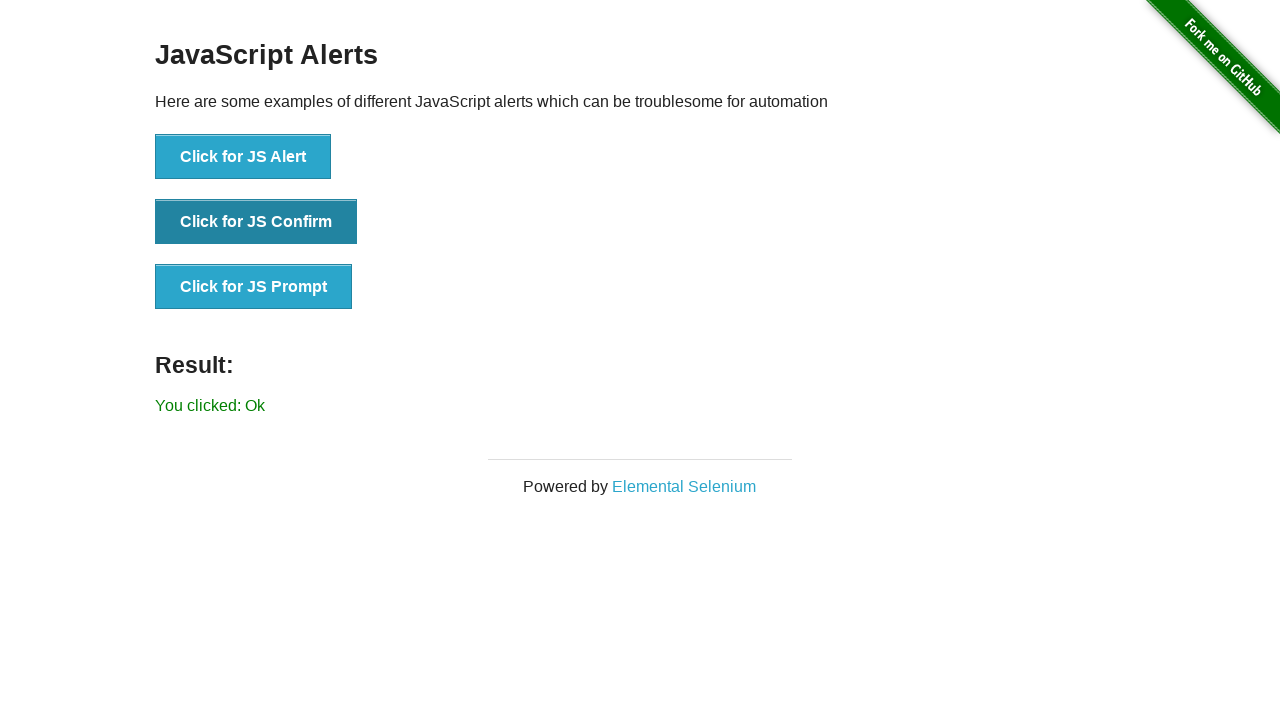

Clicked JS Prompt button and accepted with text 'Welcome' at (254, 287) on xpath=//button[text()='Click for JS Prompt']
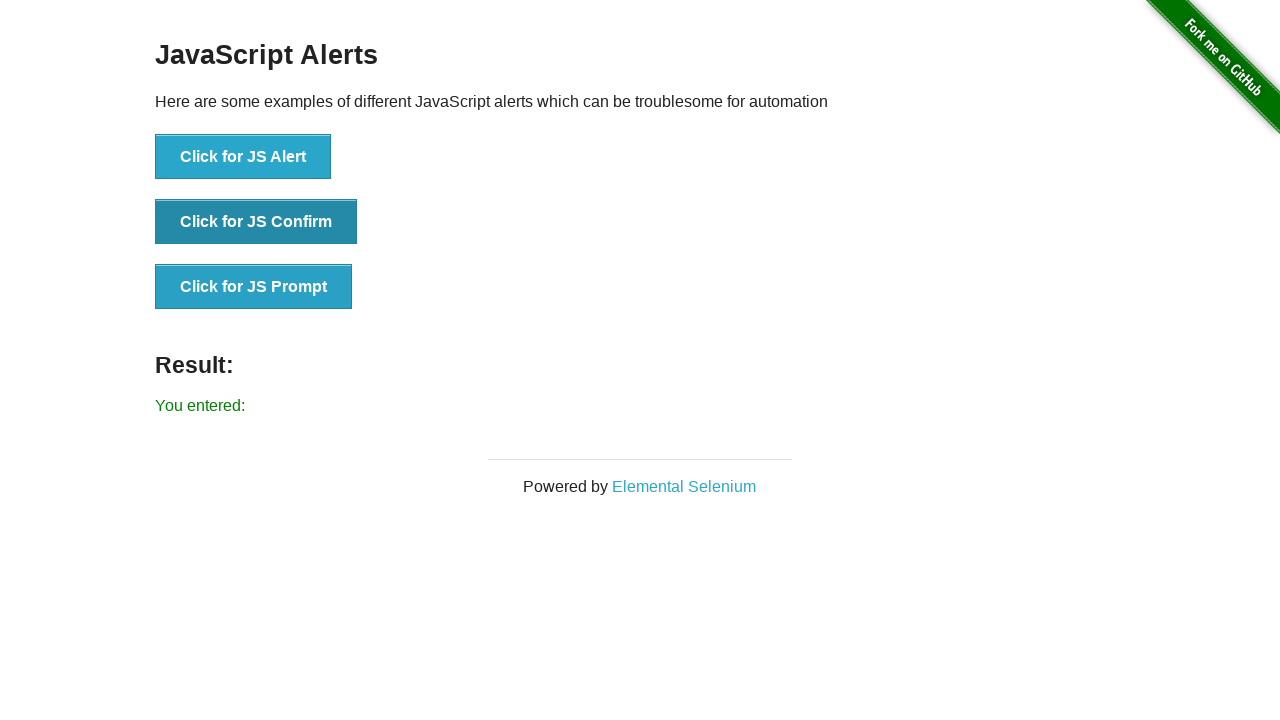

Result element appeared on page
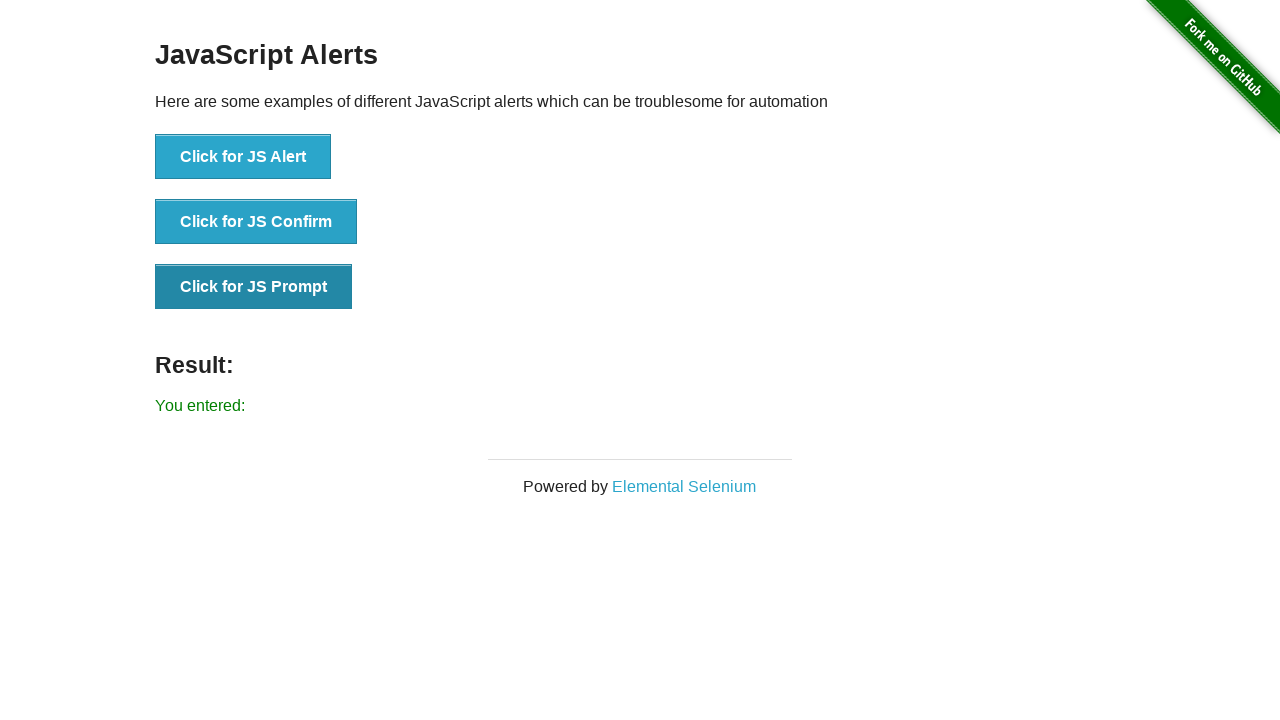

Retrieved result text: You entered: 
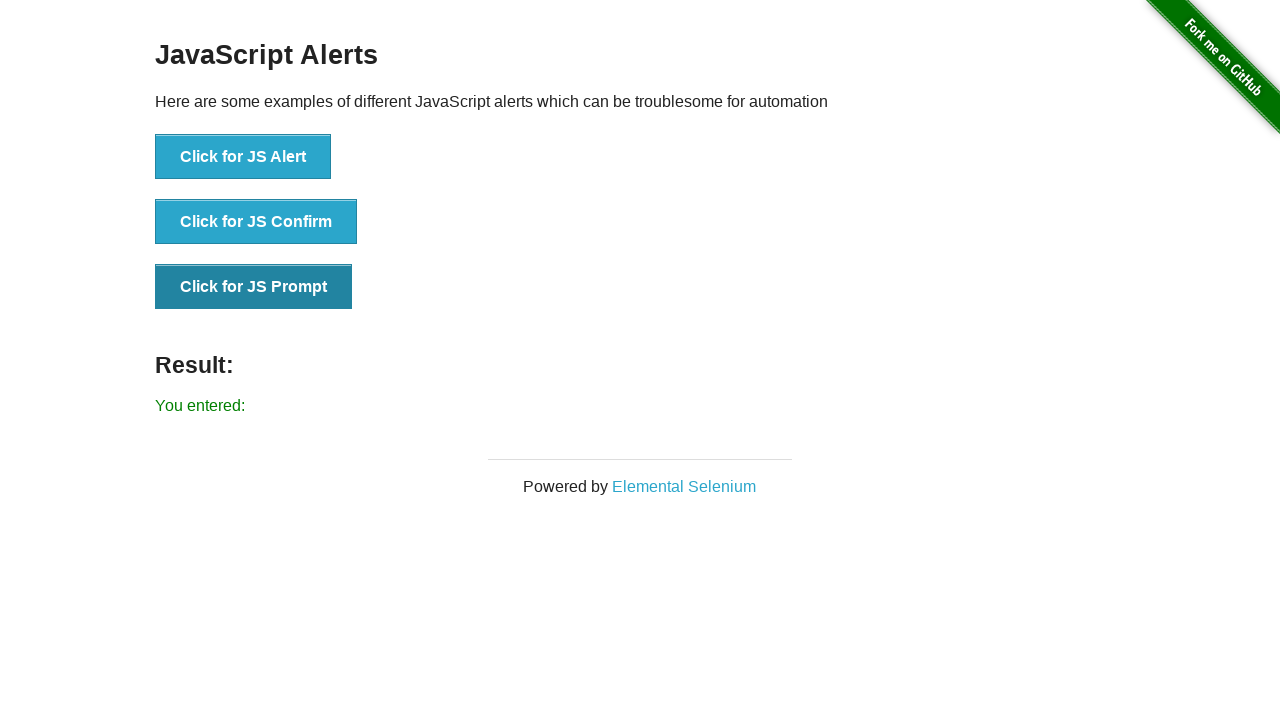

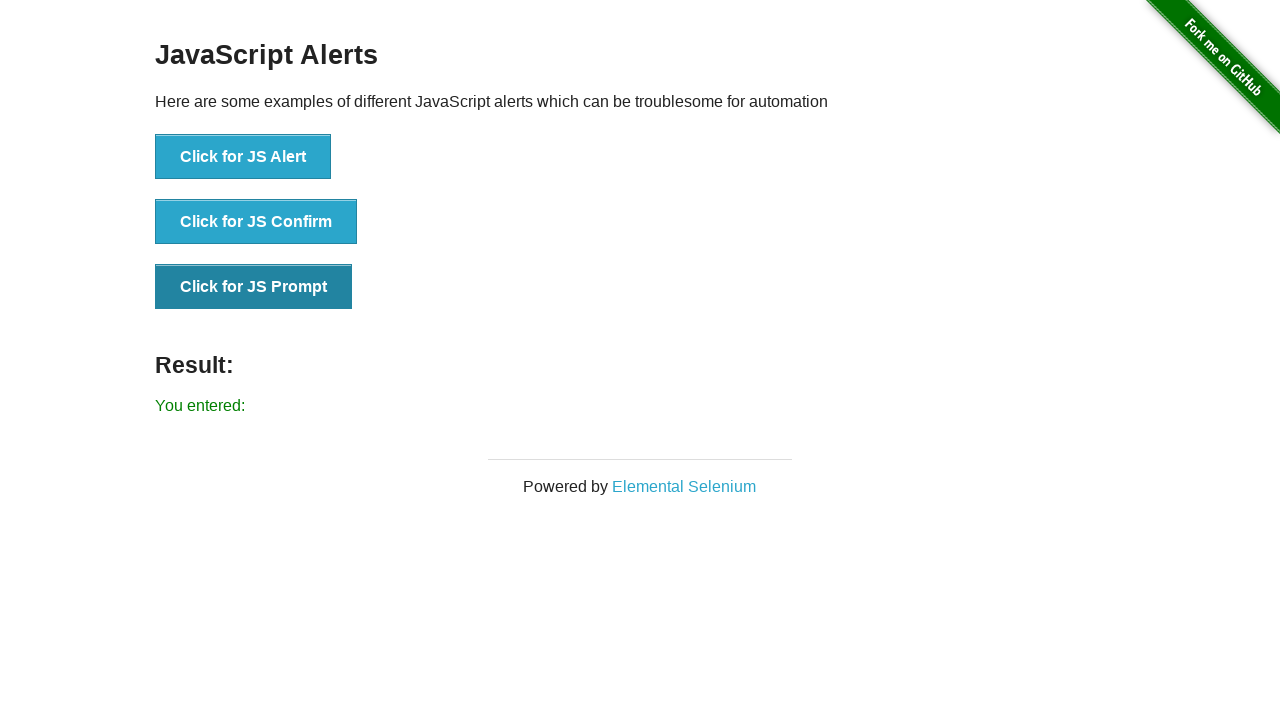